Tests selecting an option from a dropdown by visible text

Starting URL: http://the-internet.herokuapp.com/dropdown

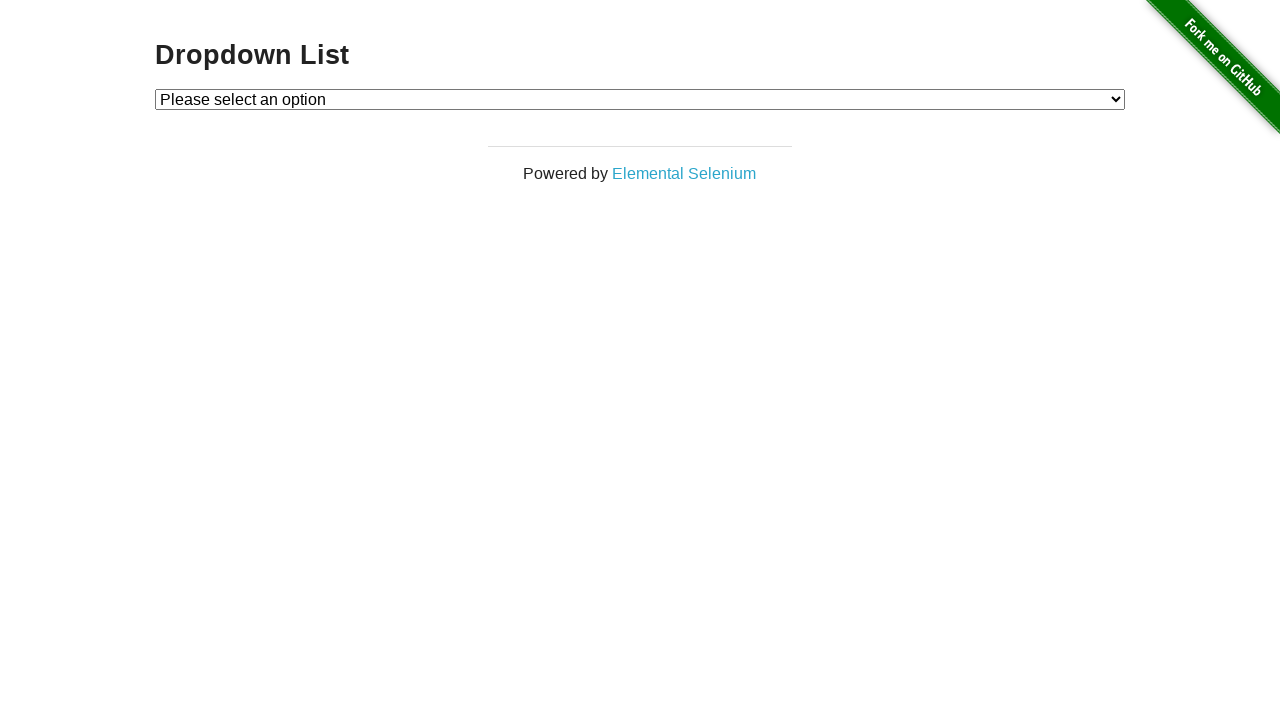

Selected 'Option 2' from dropdown by visible text on #dropdown
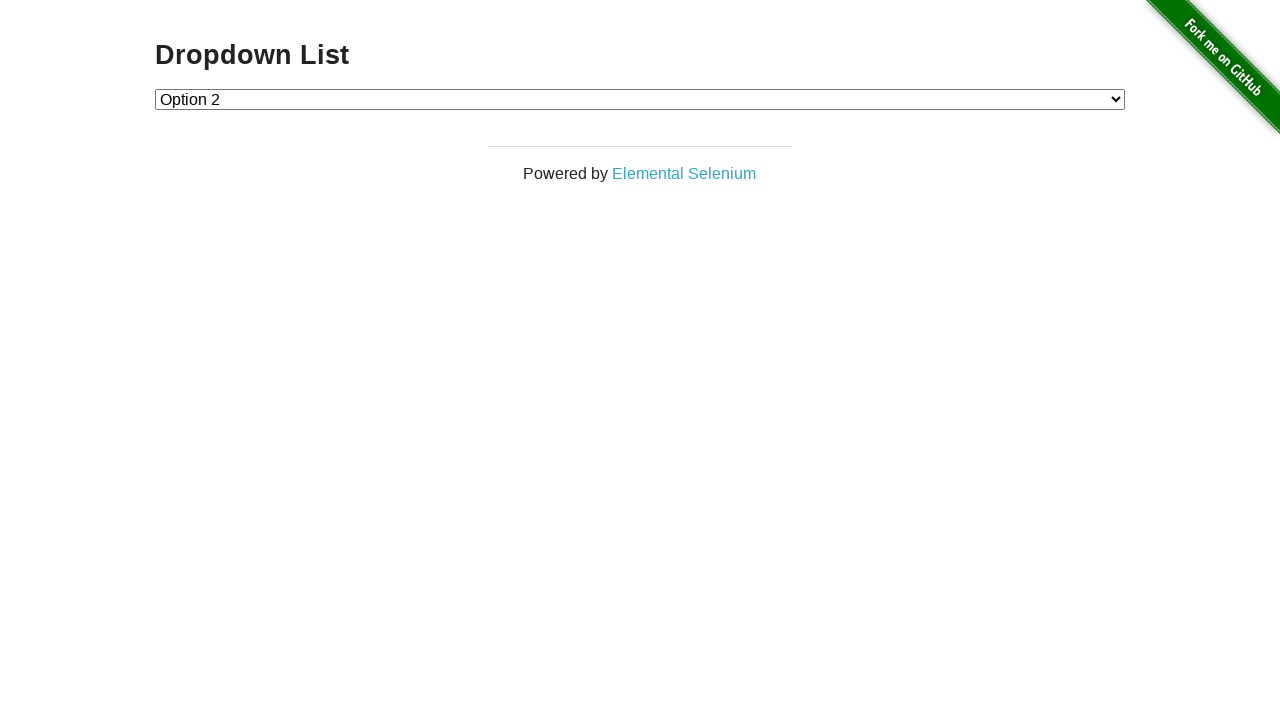

Verified that 'Option 2' is selected in dropdown
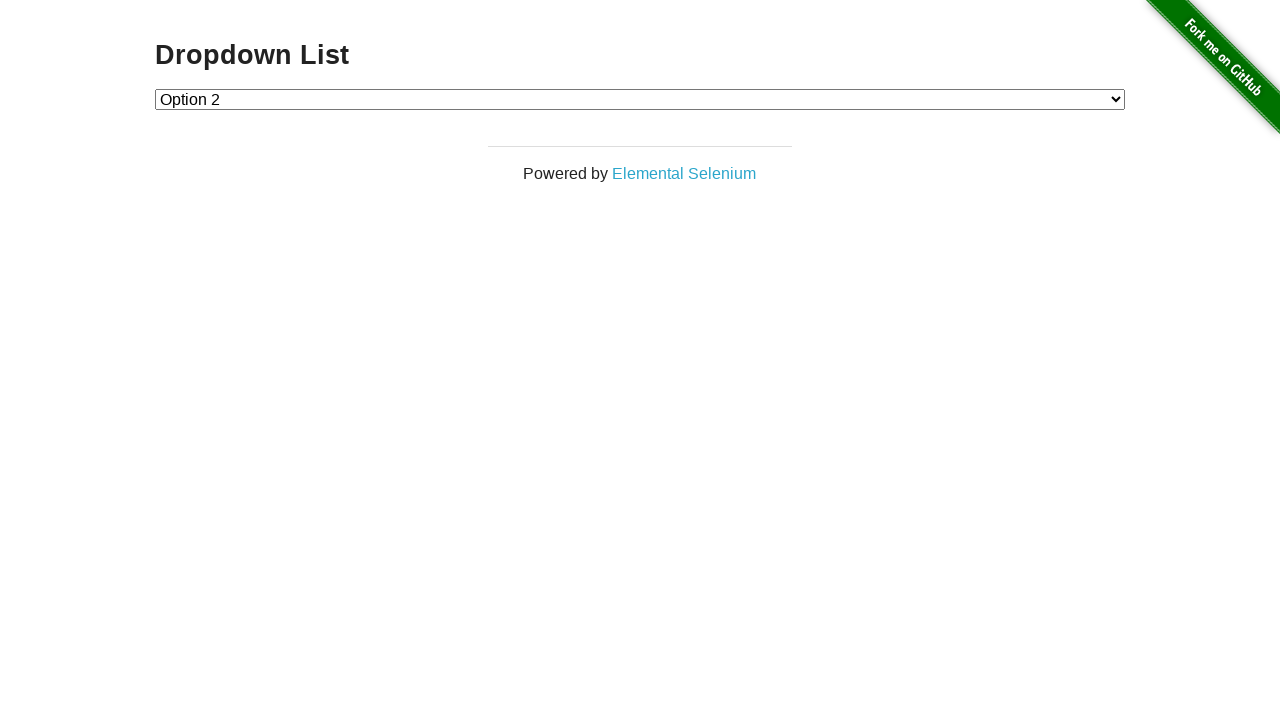

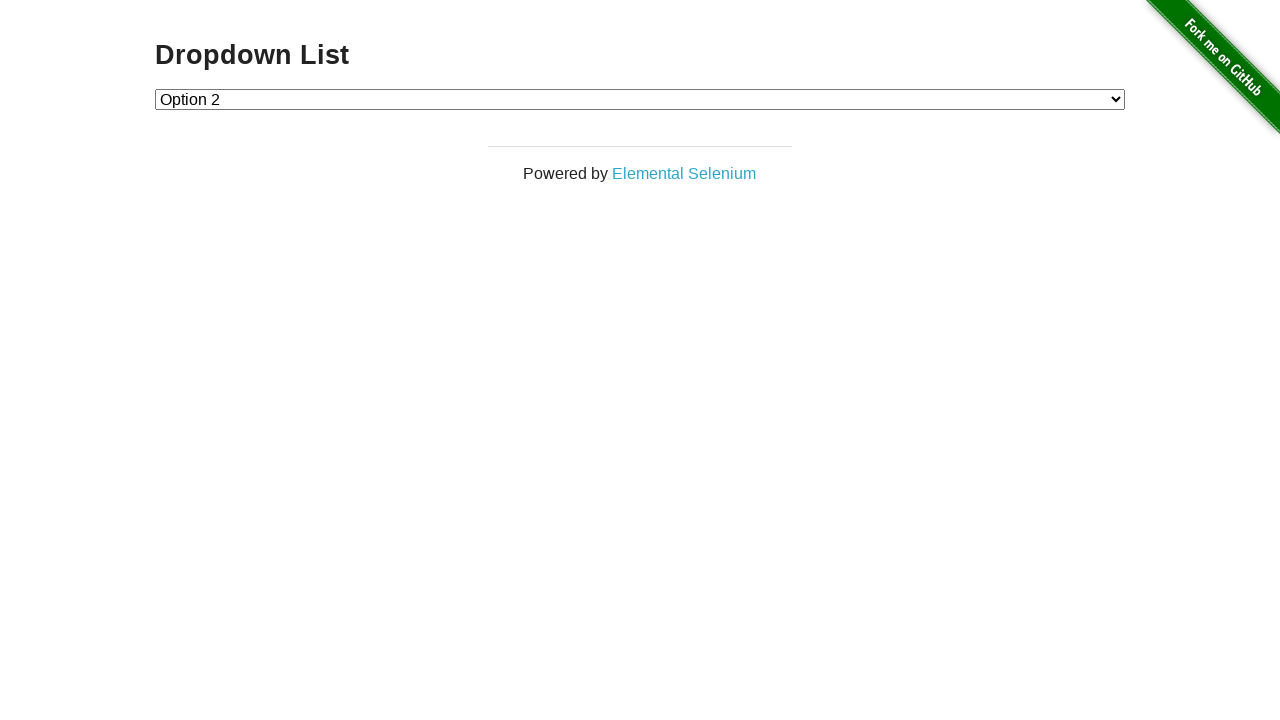